Performs a double-click action on a button element

Starting URL: https://artoftesting.com/samplesiteforselenium

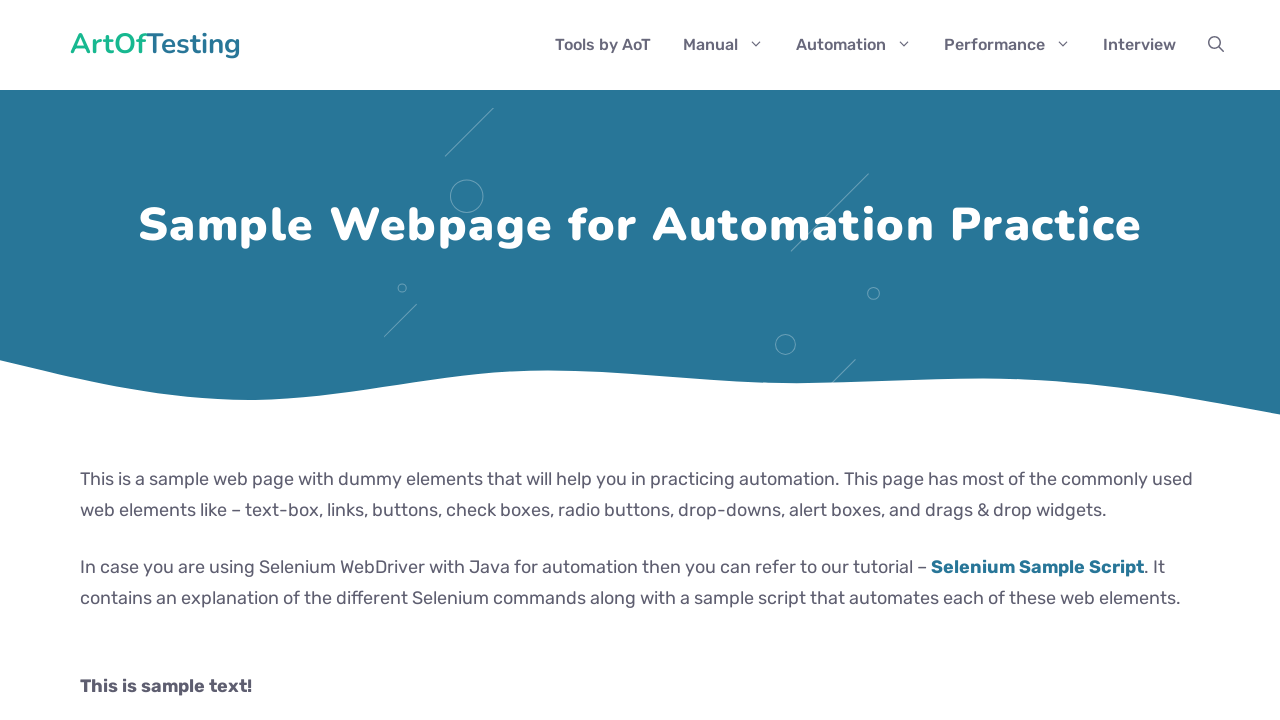

Performed double-click action on button element with id 'dblClkBtn' at (242, 361) on #dblClkBtn
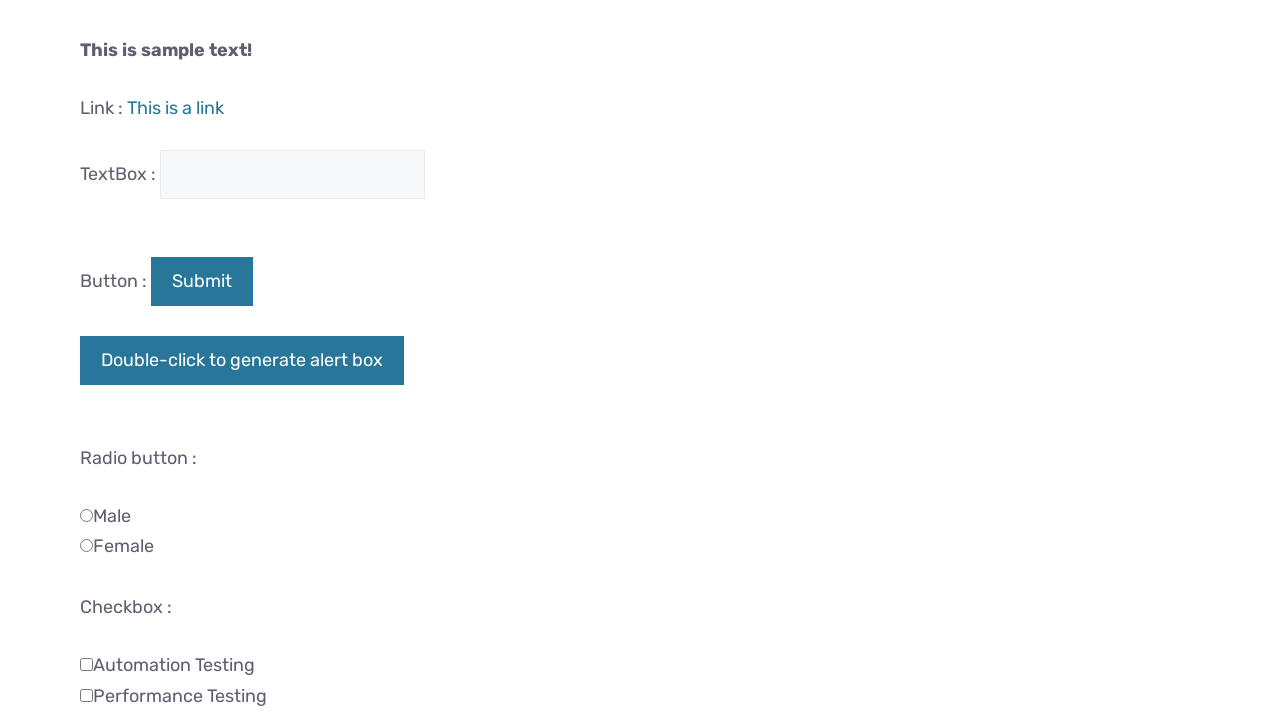

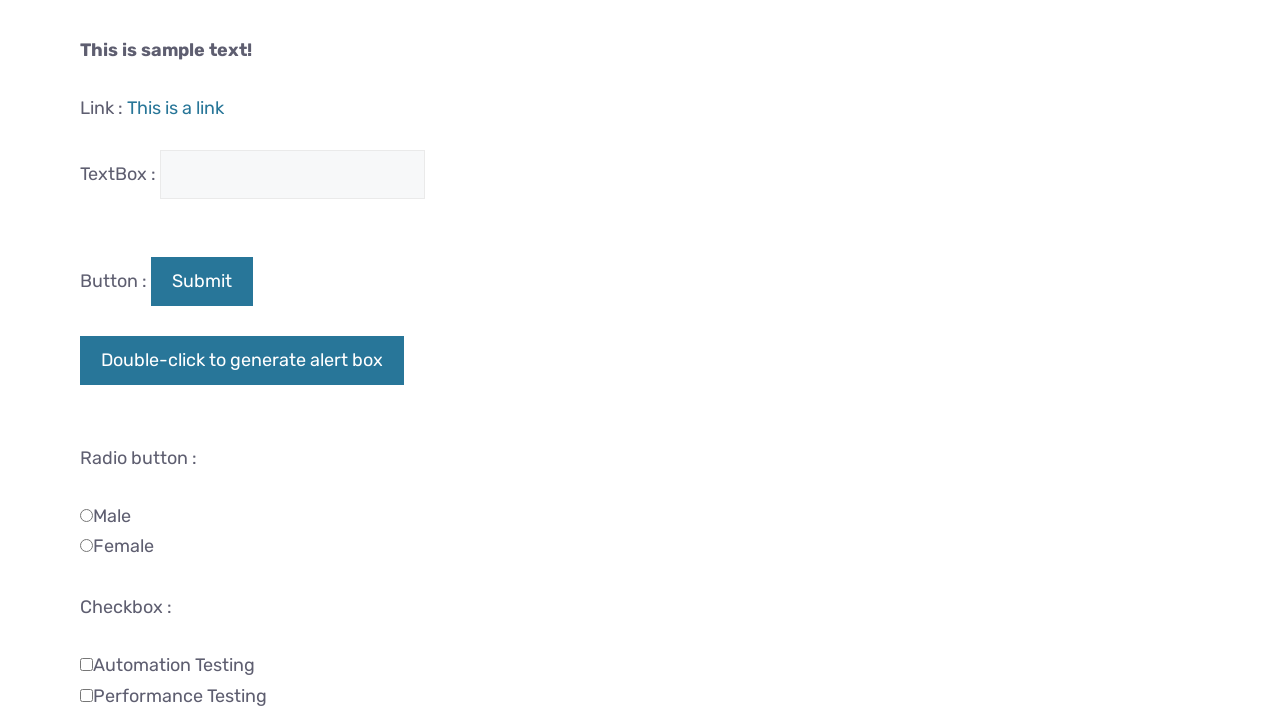